Tests the feedback form by entering name and age, submitting feedback, and verifying the confirmation

Starting URL: https://kristinek.github.io/site/tasks/provide_feedback

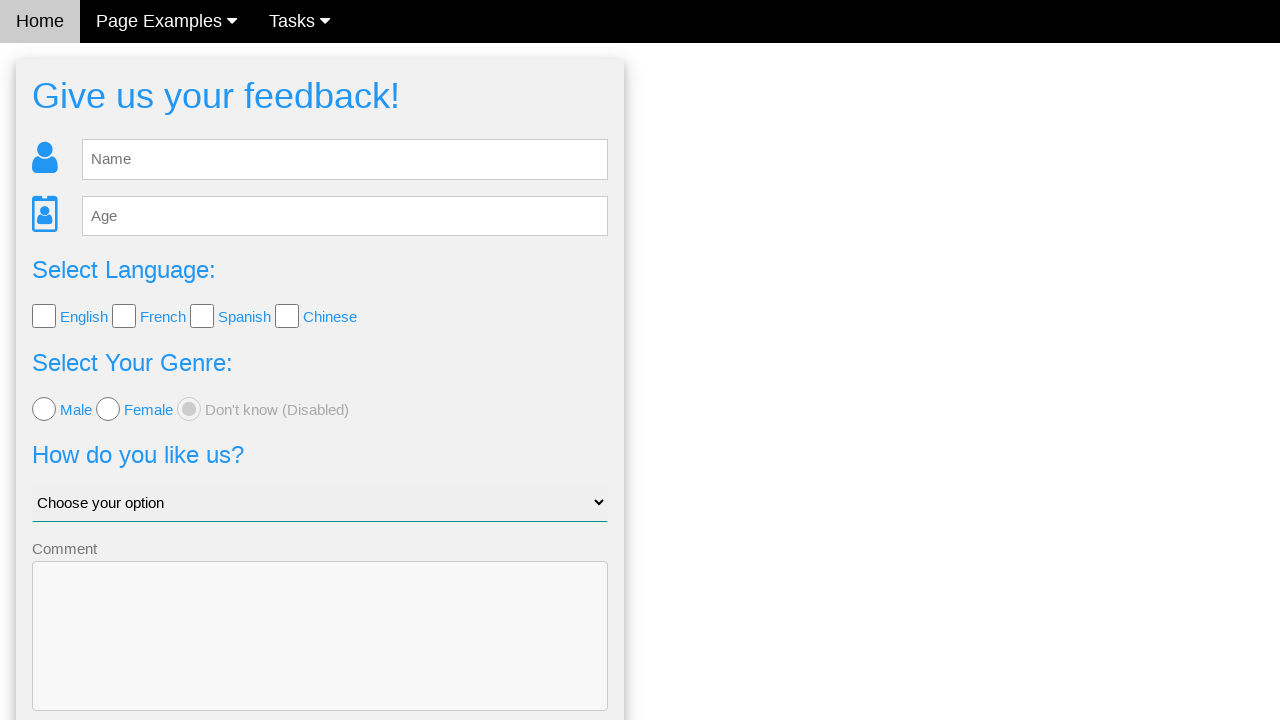

Filled feedback form name field with 'Alice Johnson' on #fb_name
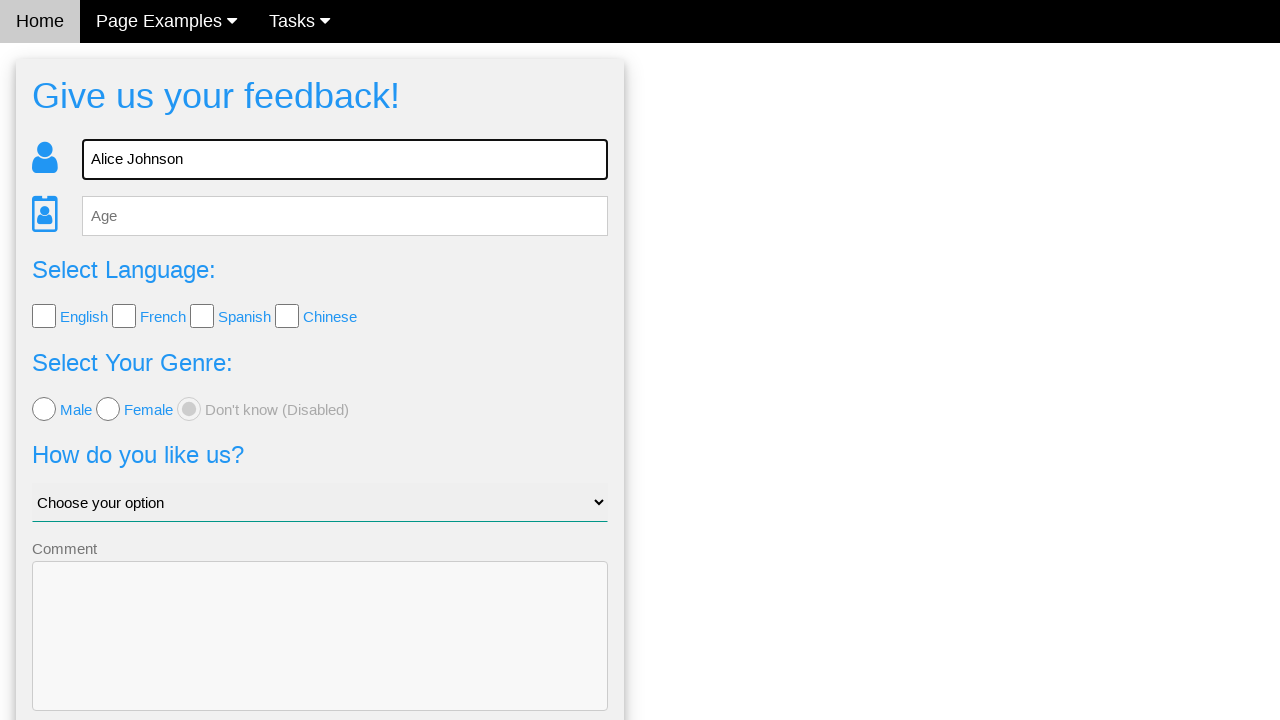

Filled feedback form age field with '30' on #fb_age
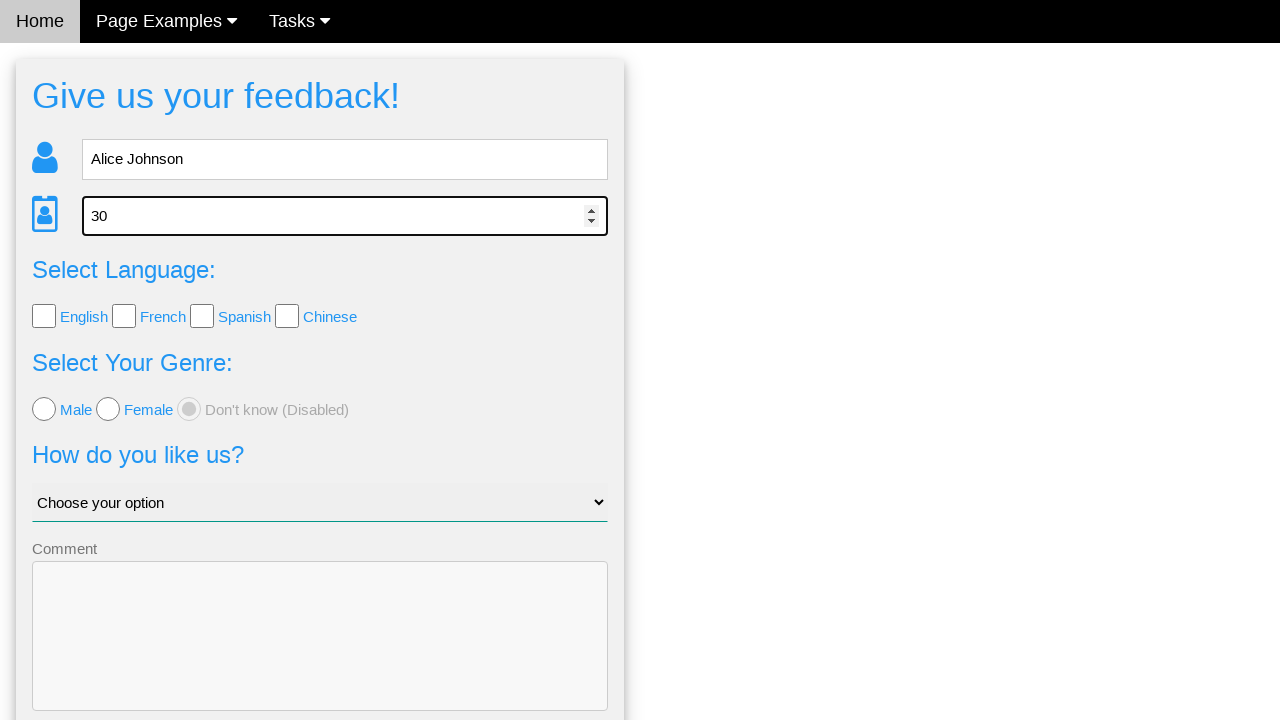

Clicked send feedback button at (320, 656) on .w3-btn-block
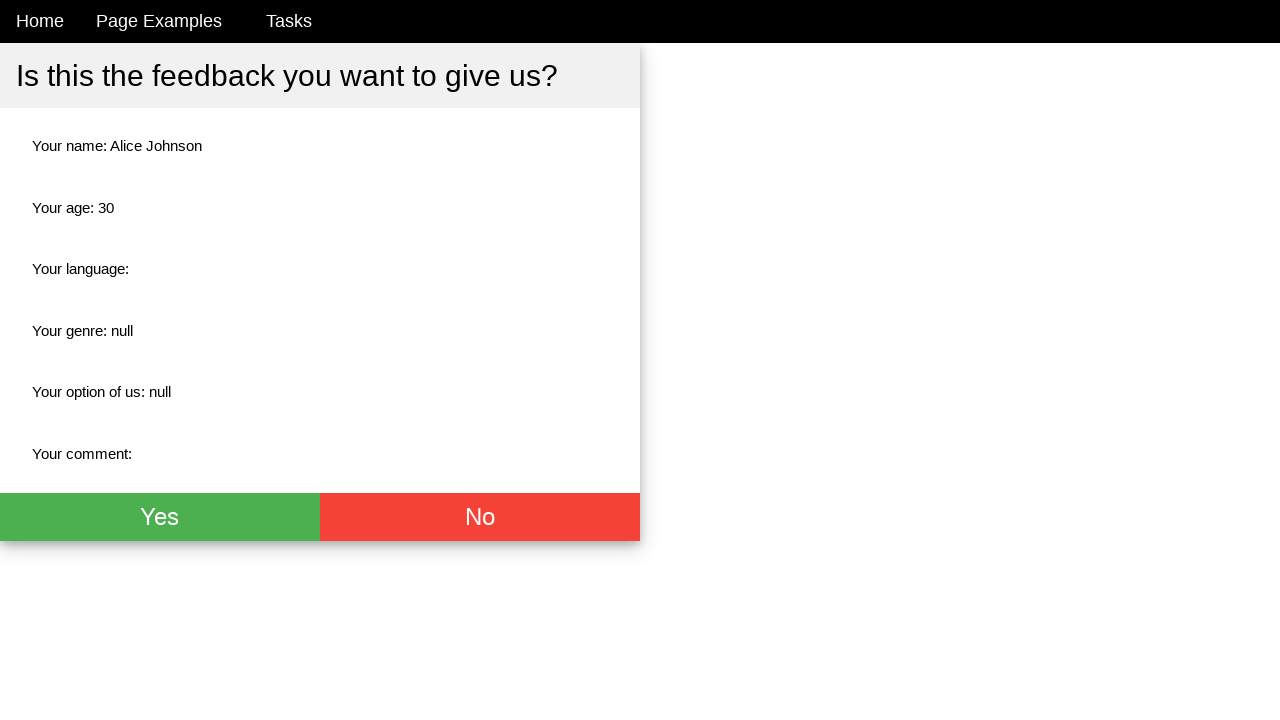

Confirmation page loaded with name element visible
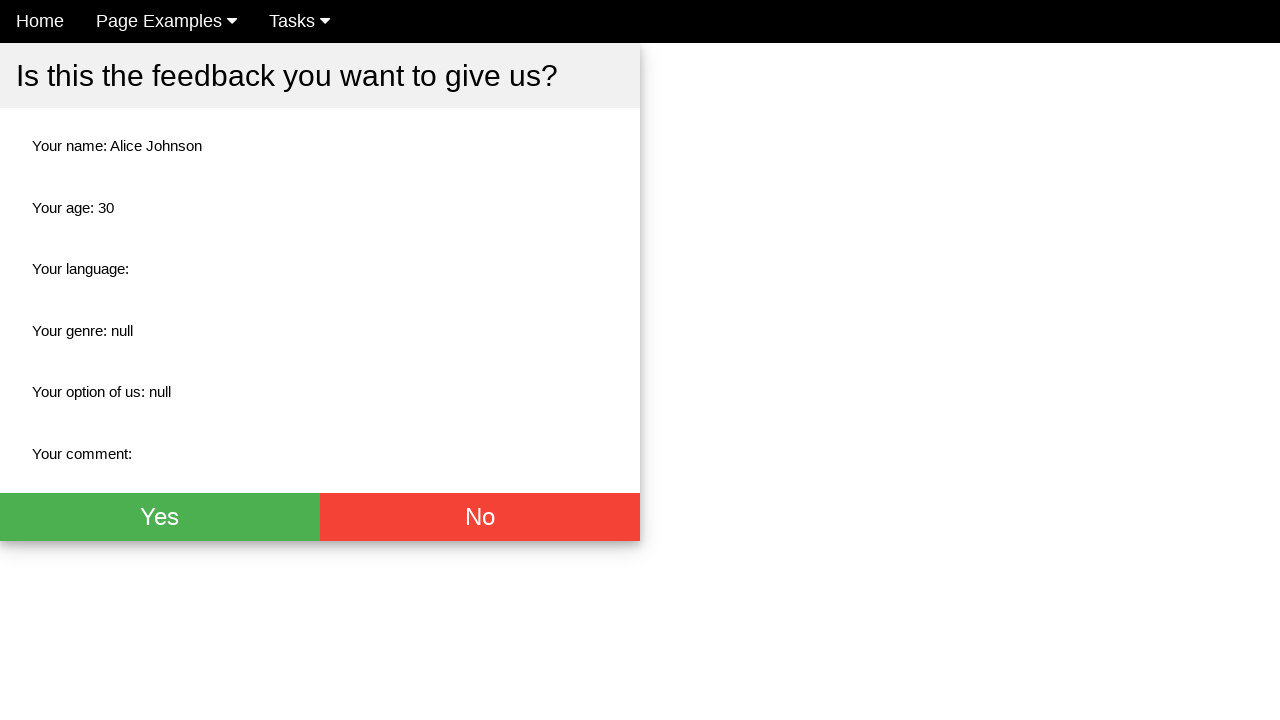

Age element visible in confirmation
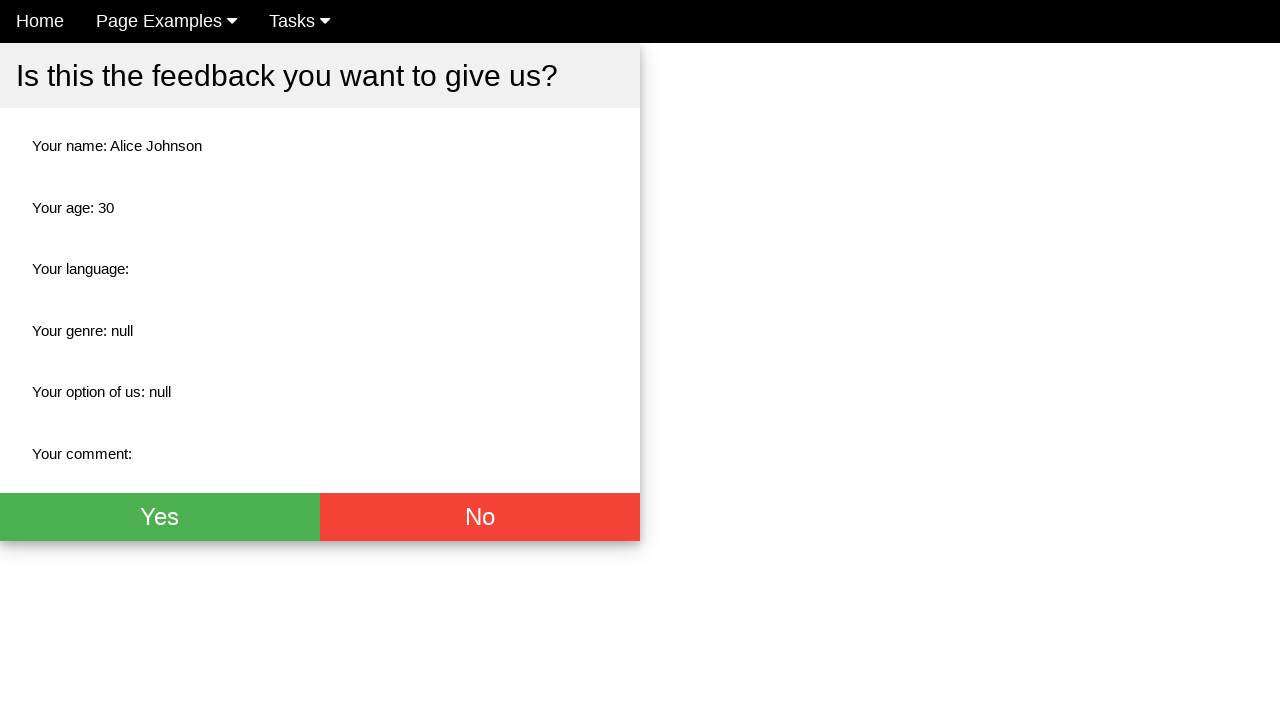

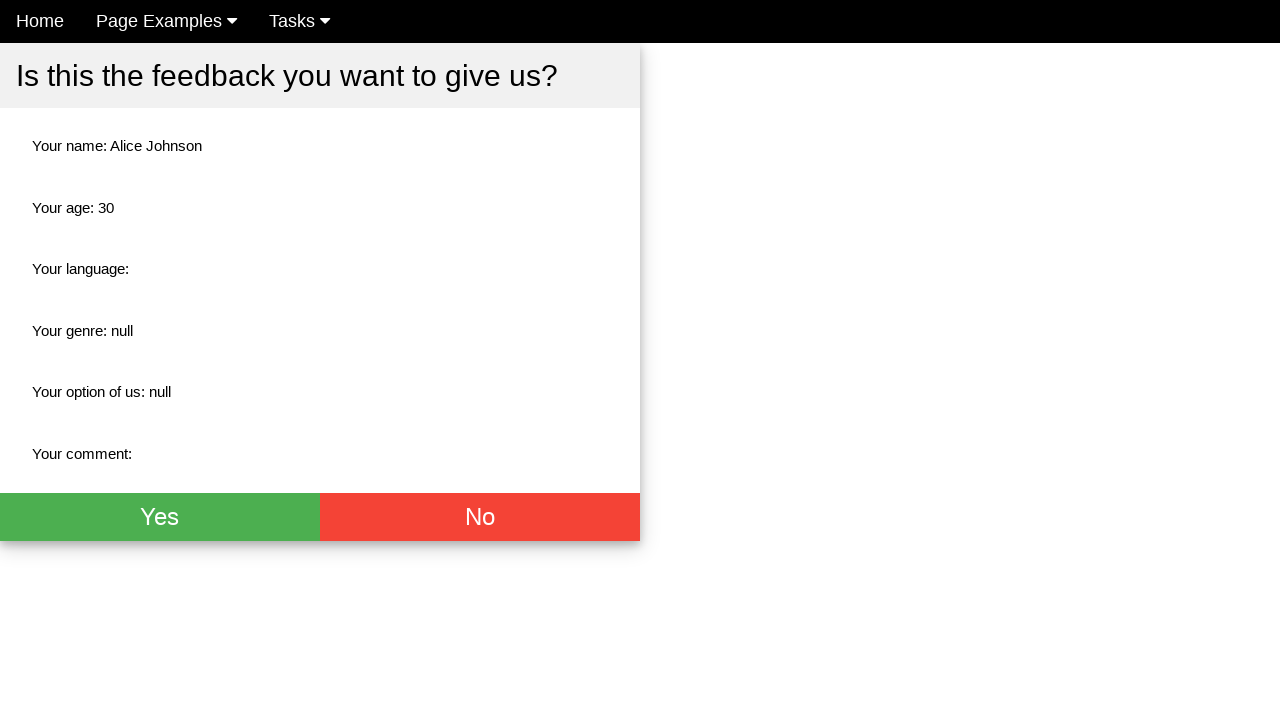